Clicks on "Submit new Language" menu item and verifies the subtitle reads "Submit New Language".

Starting URL: http://www.99-bottles-of-beer.net/

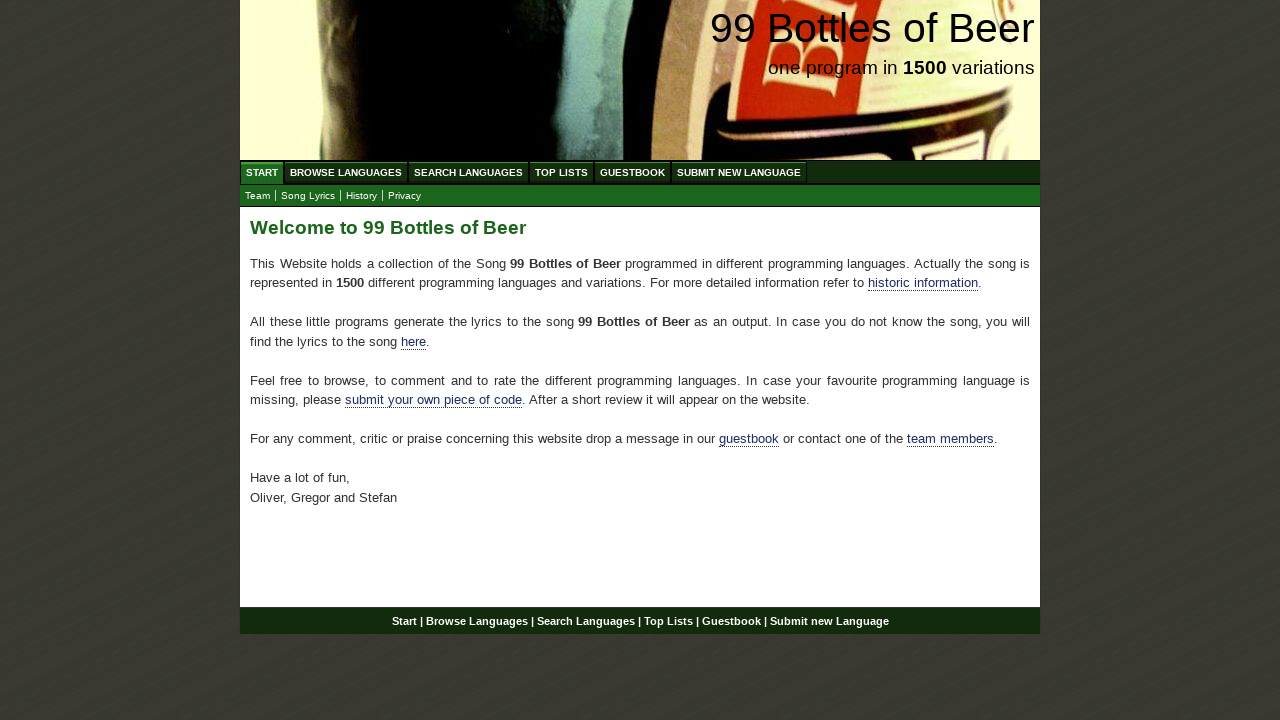

Clicked on 'Submit new Language' menu item at (829, 621) on xpath=//p/a[contains(text(), 'Submit new Language')]
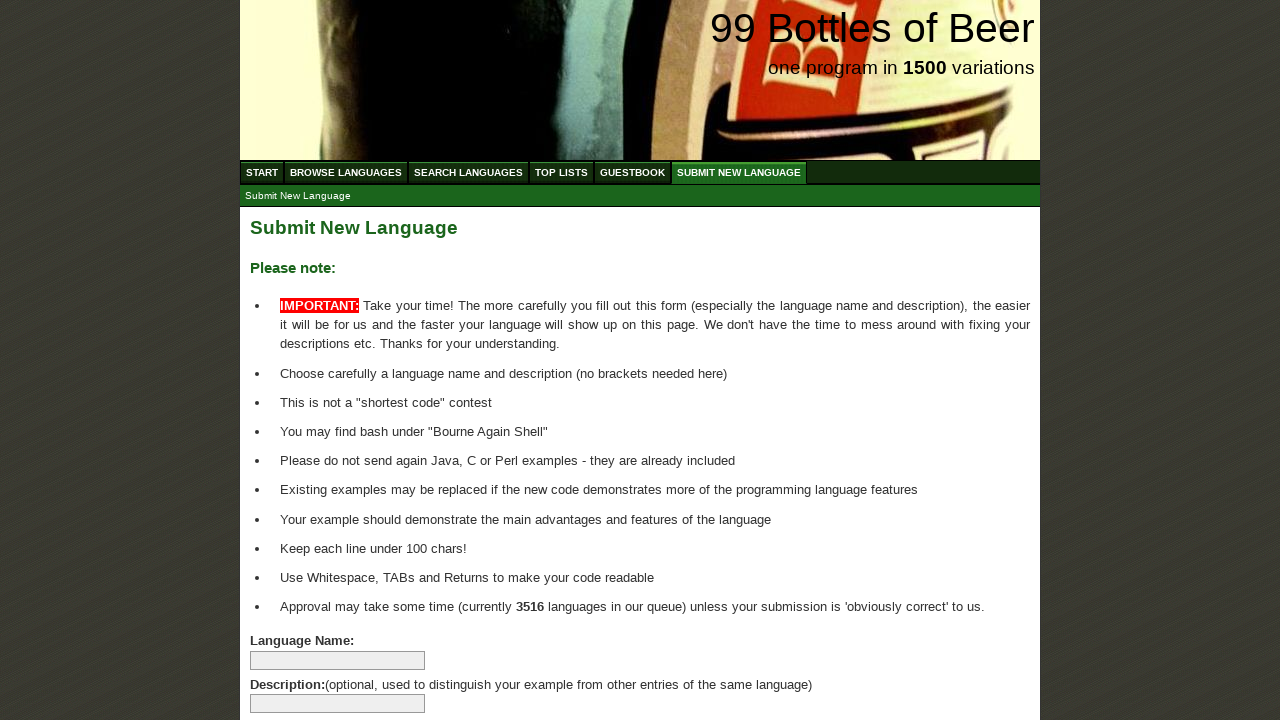

Waited for submenu element to load
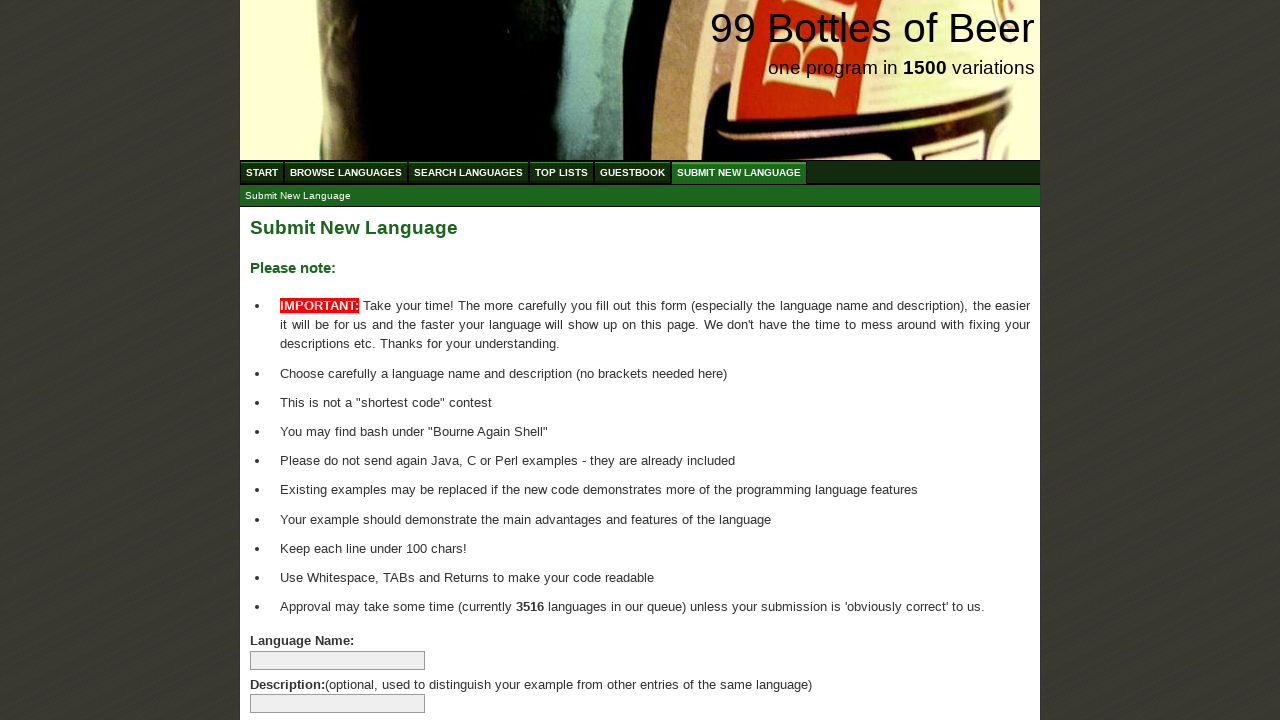

Verified submenu subtitle reads 'Submit New Language'
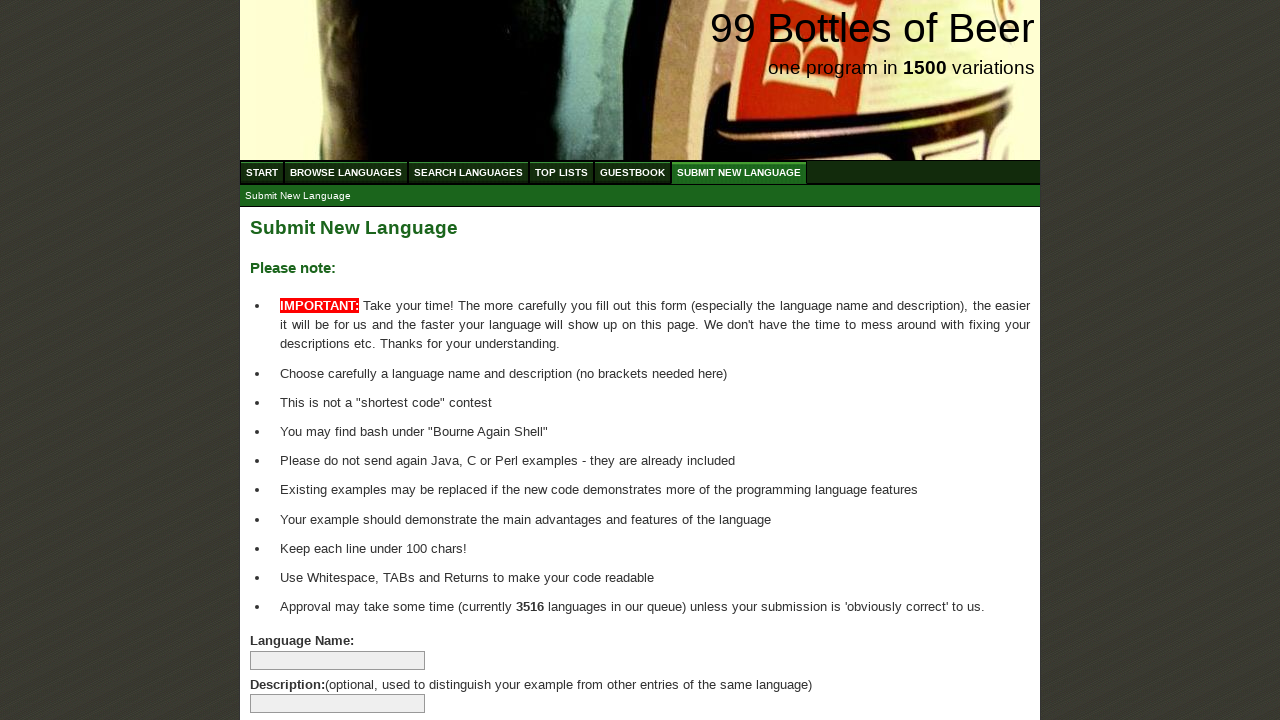

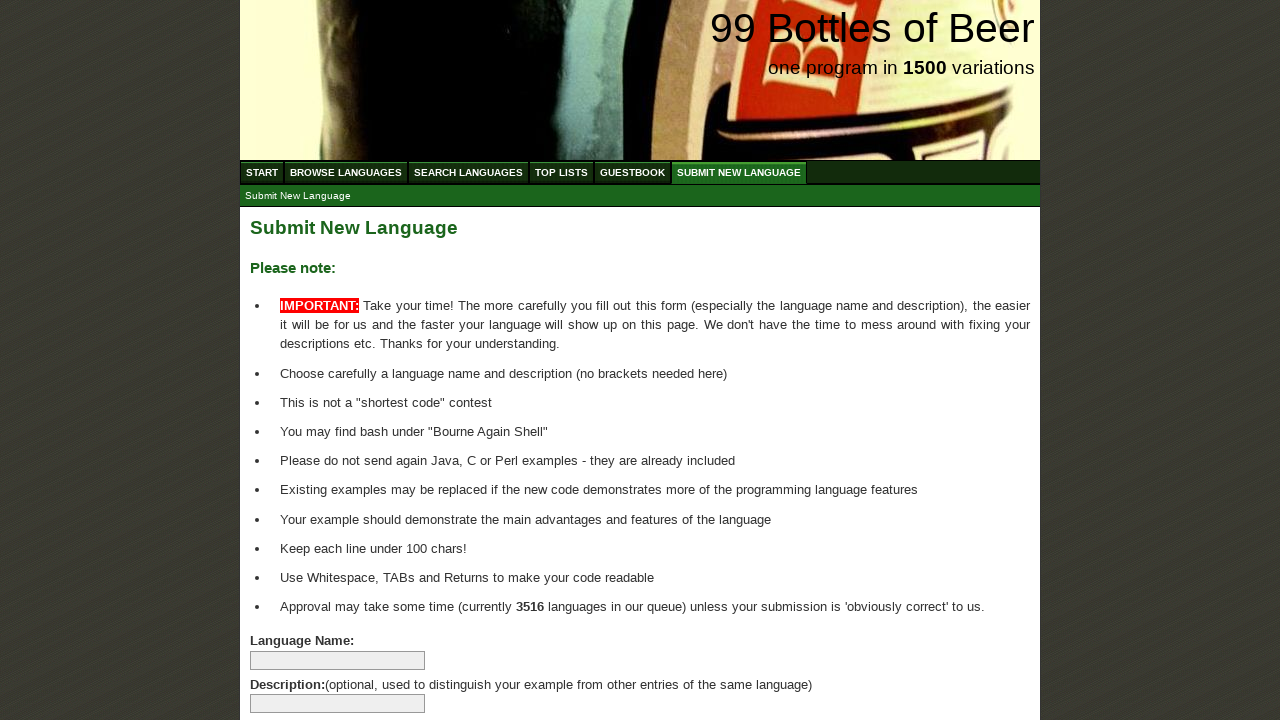